Tests filling out a customer registration form on a grocery CRUD demo site by entering customer details including name, contact information, address, and credit limit fields.

Starting URL: https://www.grocerycrud.com/v1.x/demo/my_boss_is_in_a_hurry/bootstrap-v4/add

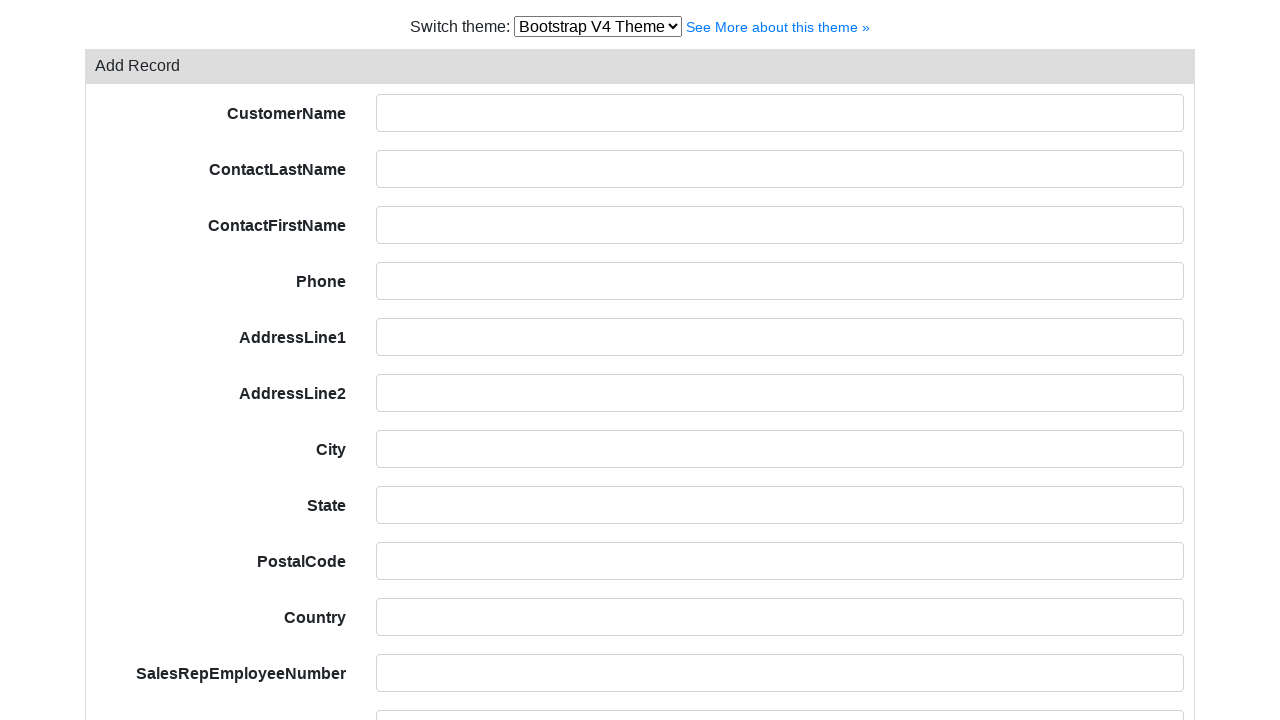

Set viewport size to 1920x1080
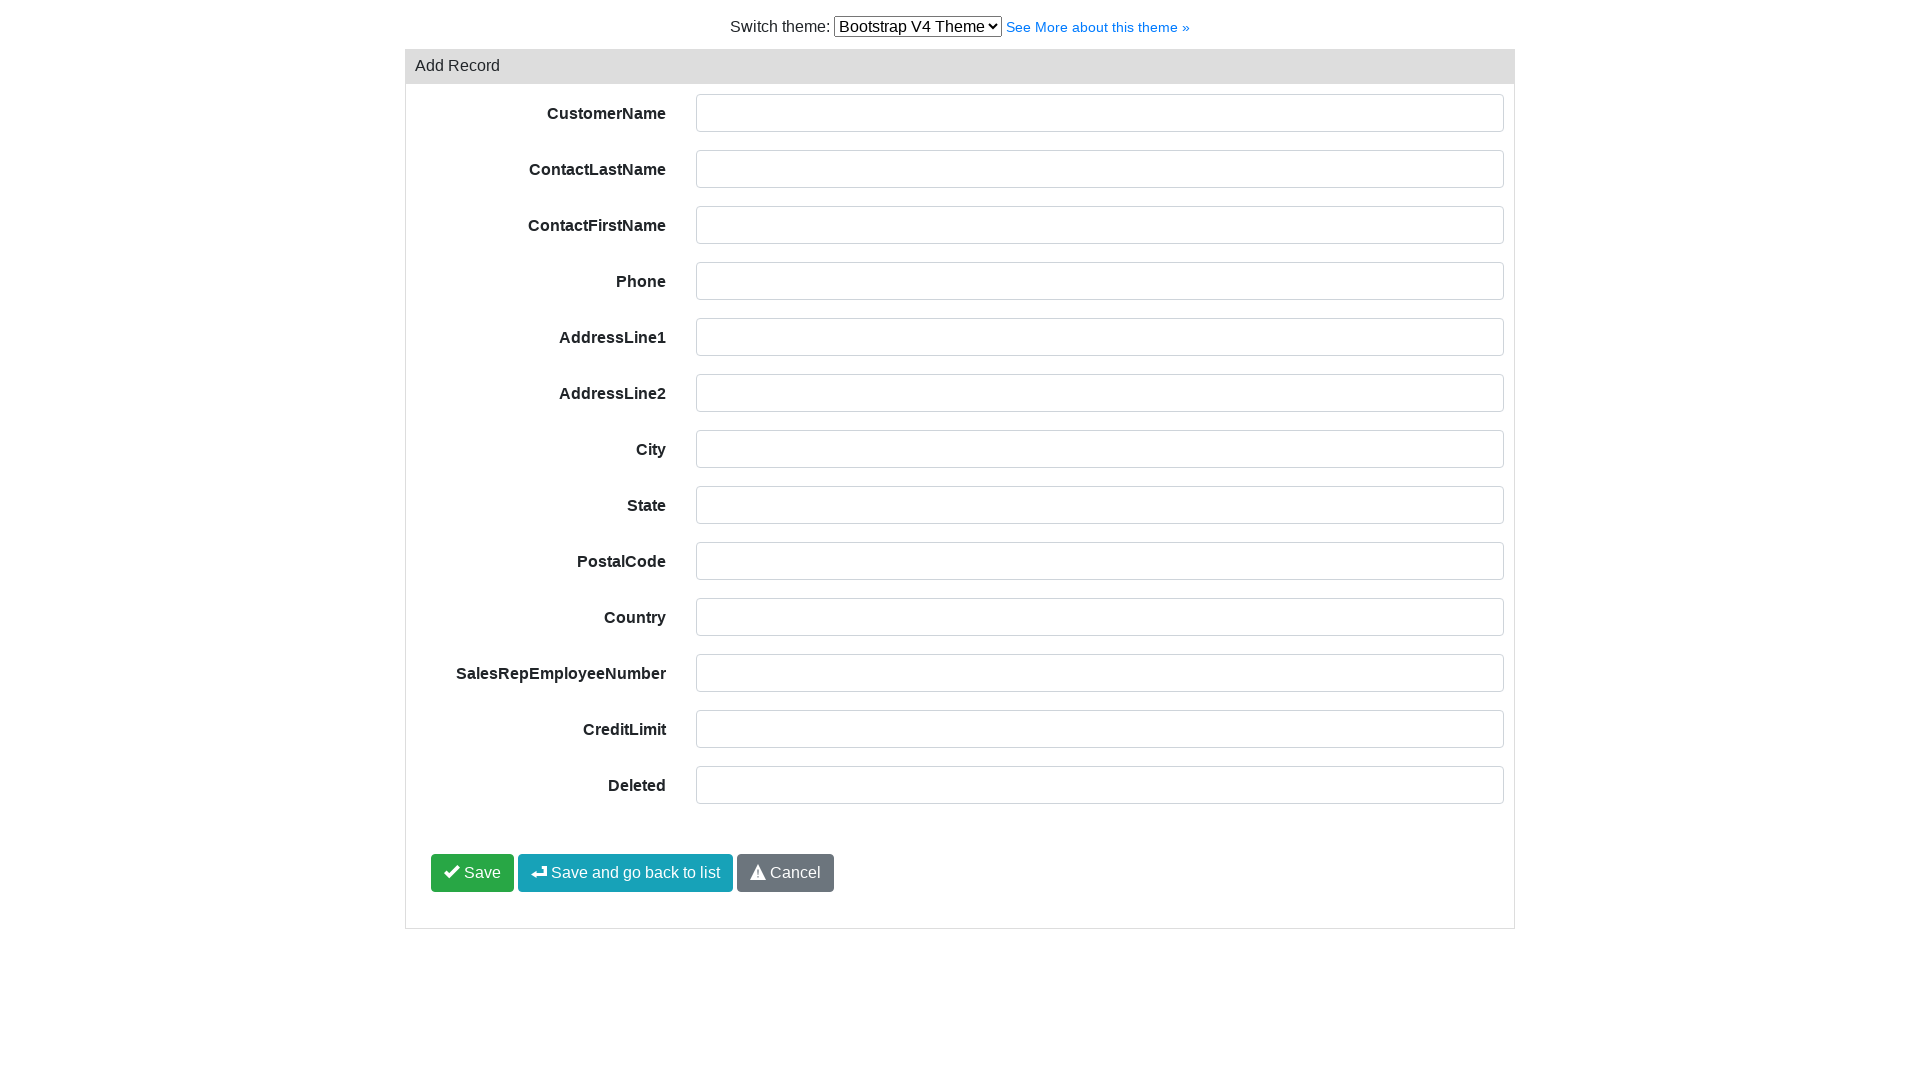

Filled customer name field with 'Silvano' on #field-customerName
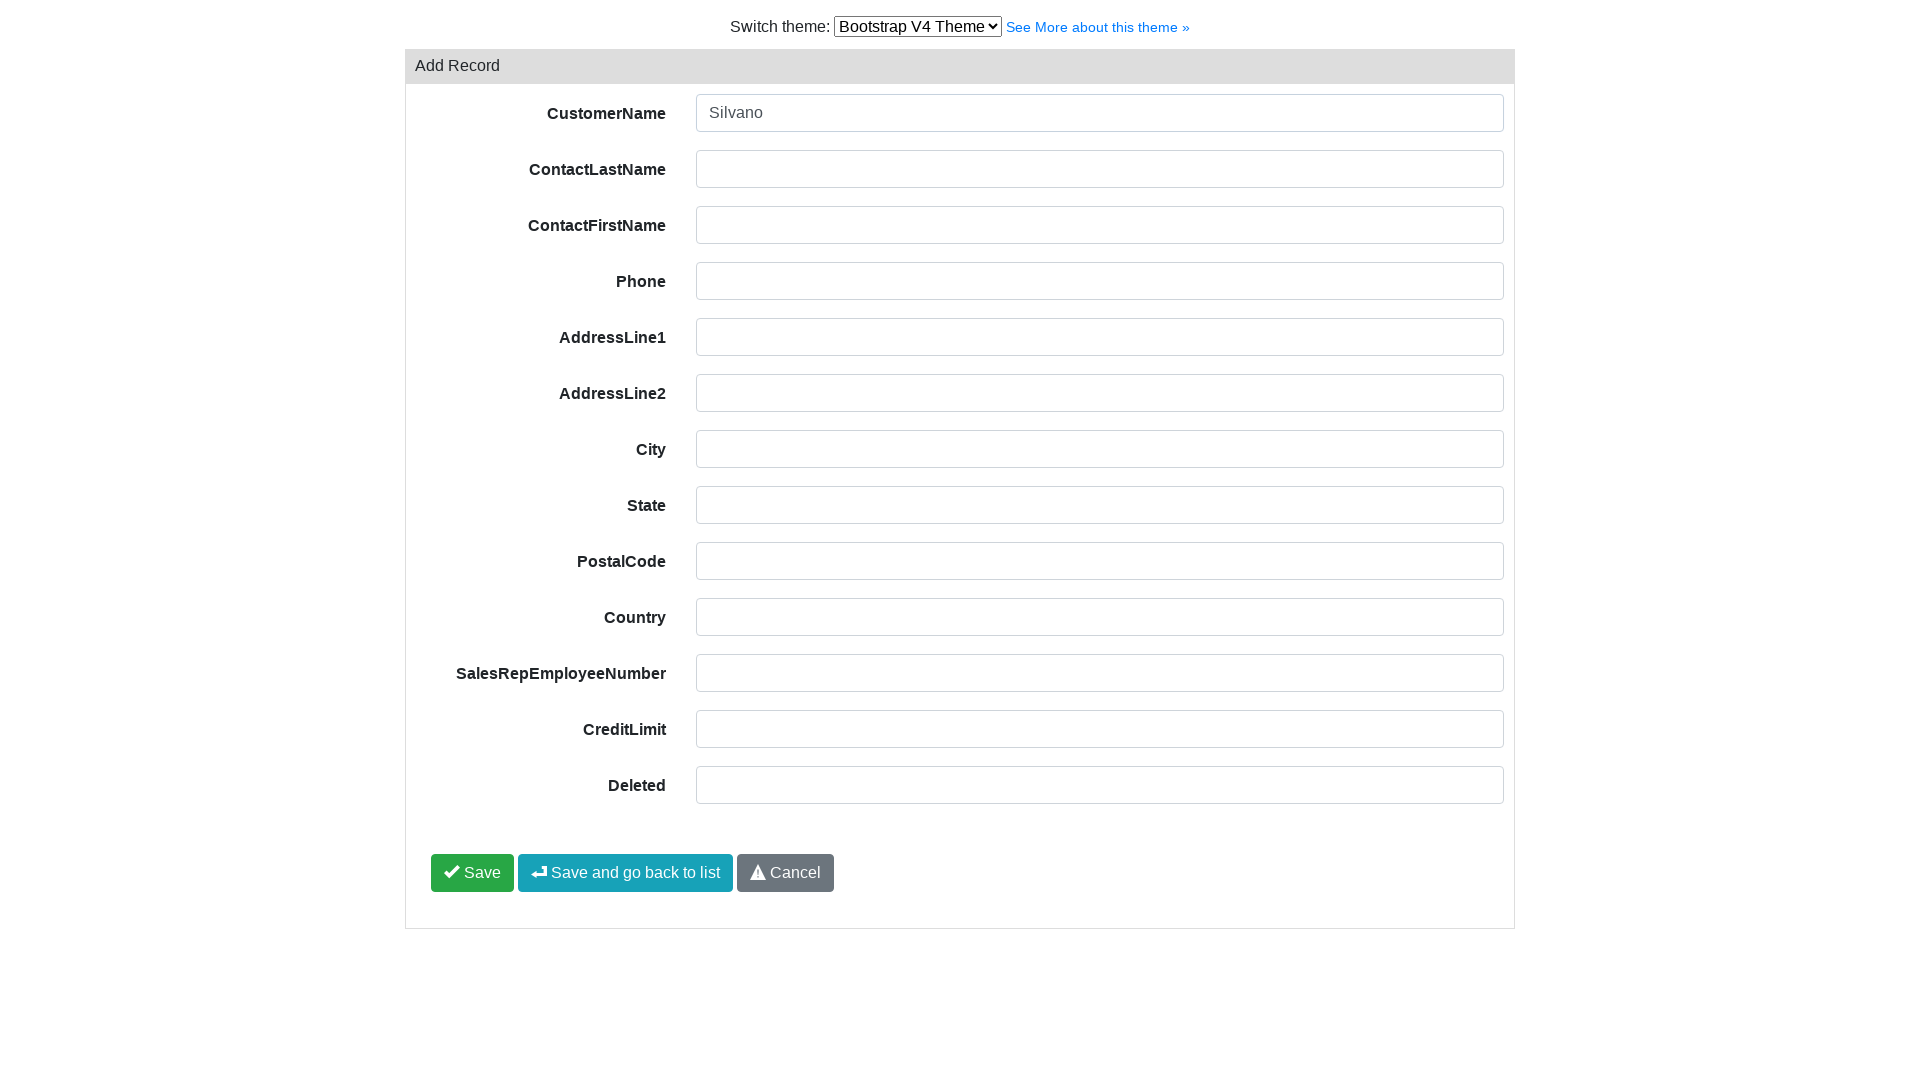

Filled contact last name field with 'Silvinho' on #field-contactLastName
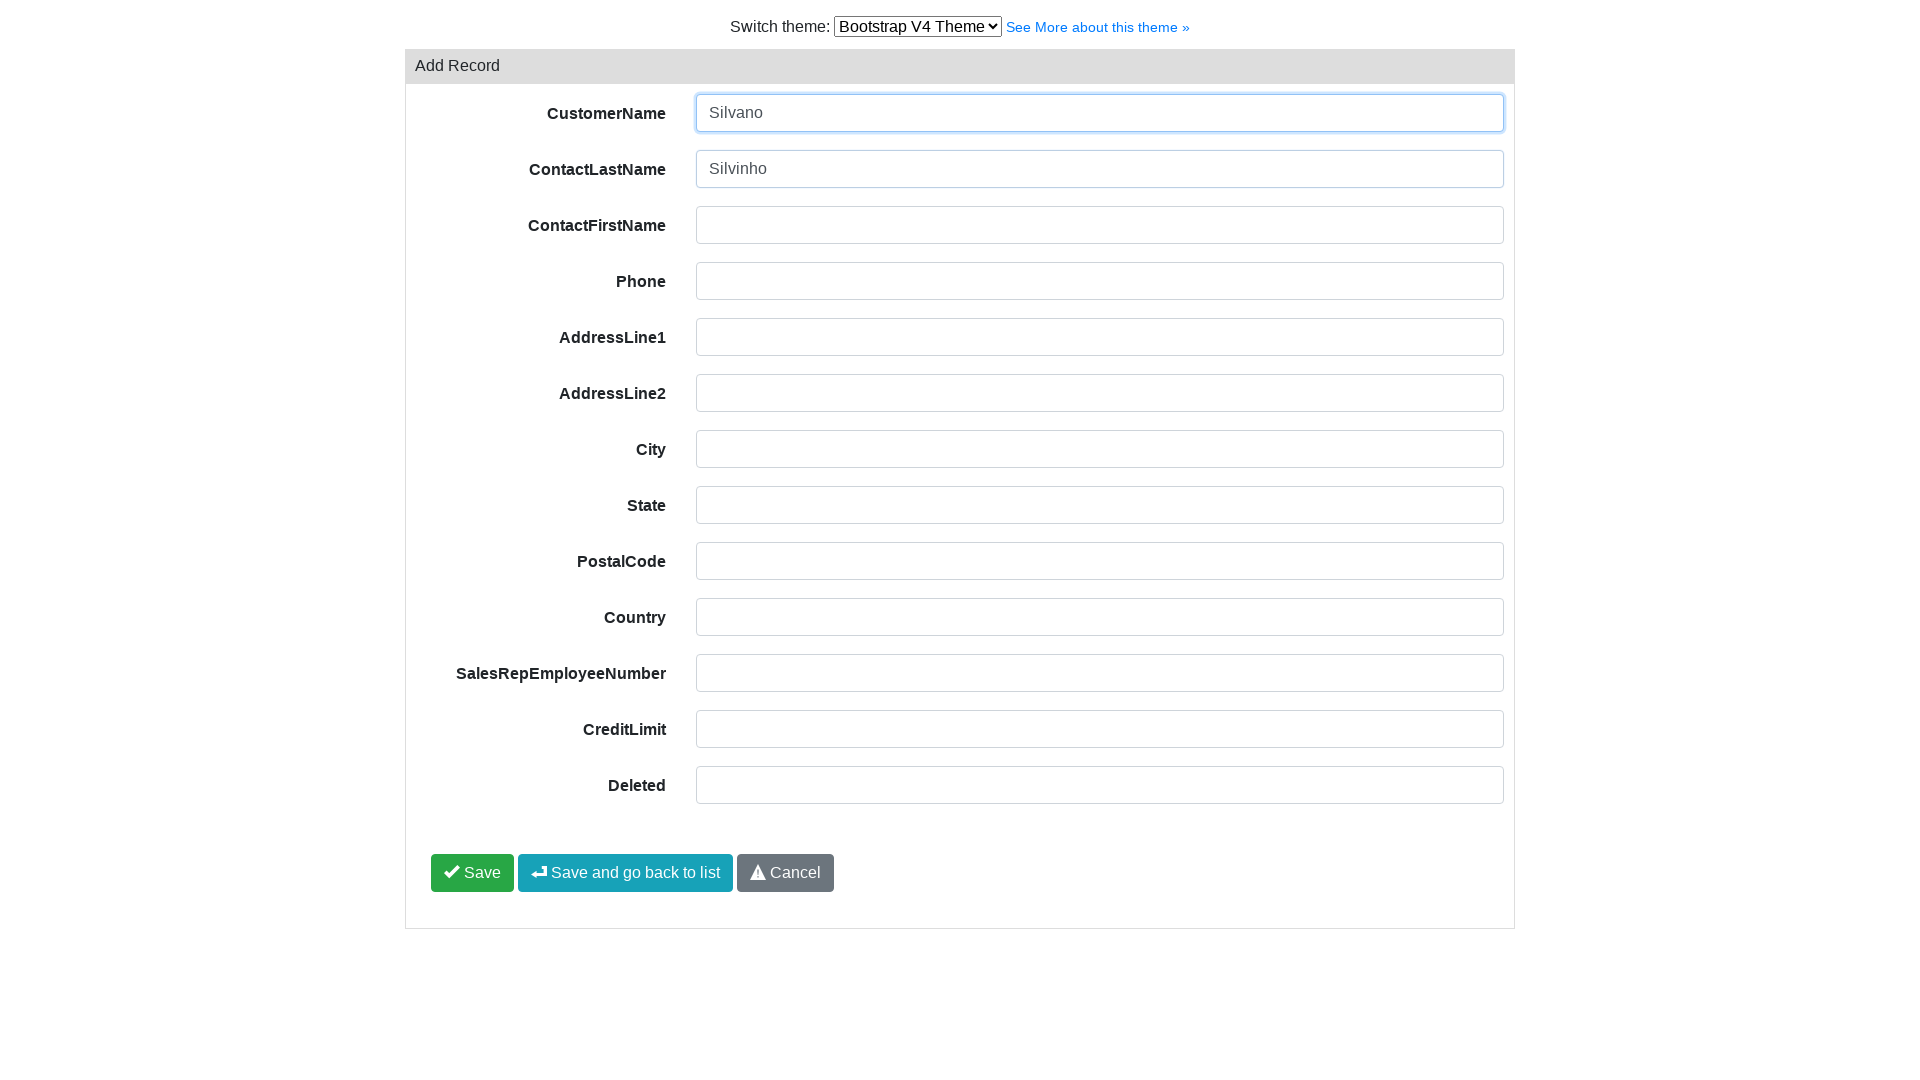

Filled contact first name field with 'Silvano Silva' on #field-contactFirstName
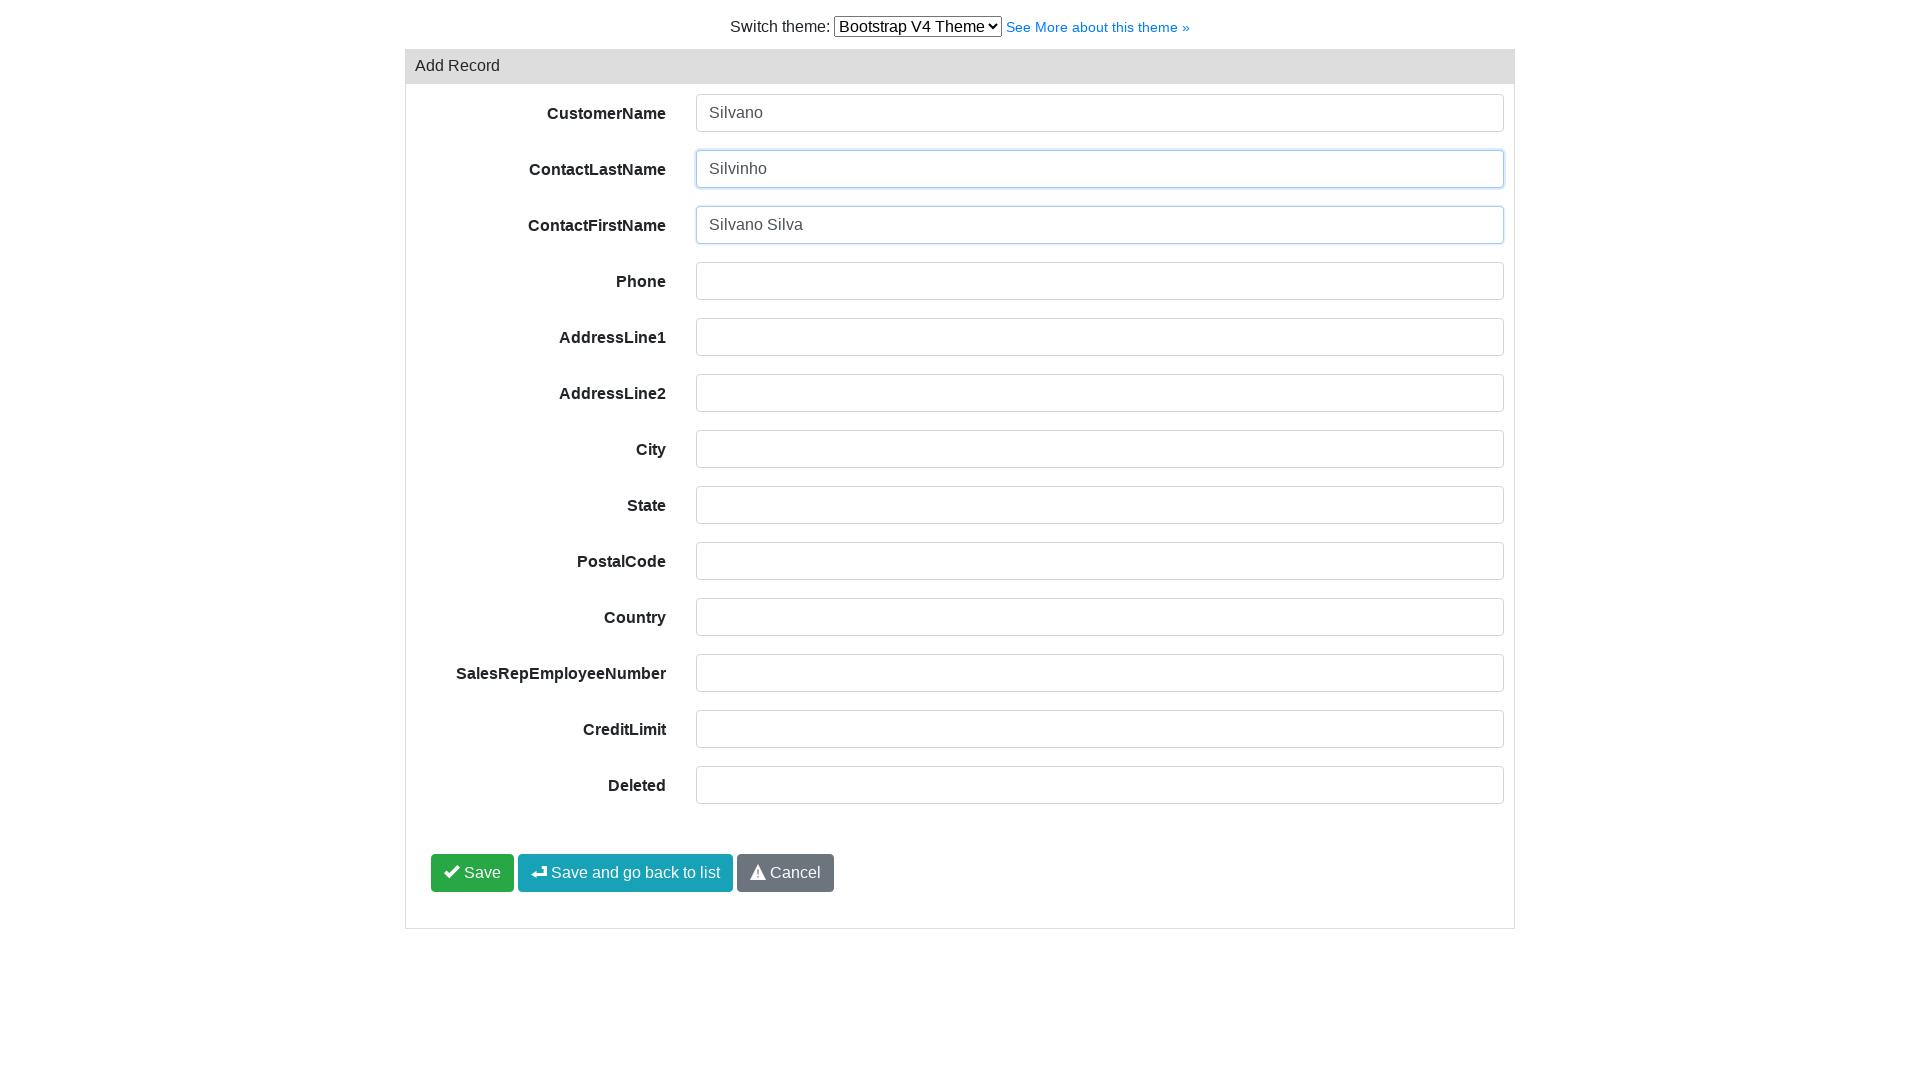

Filled phone number field with '1165212120' on #field-phone
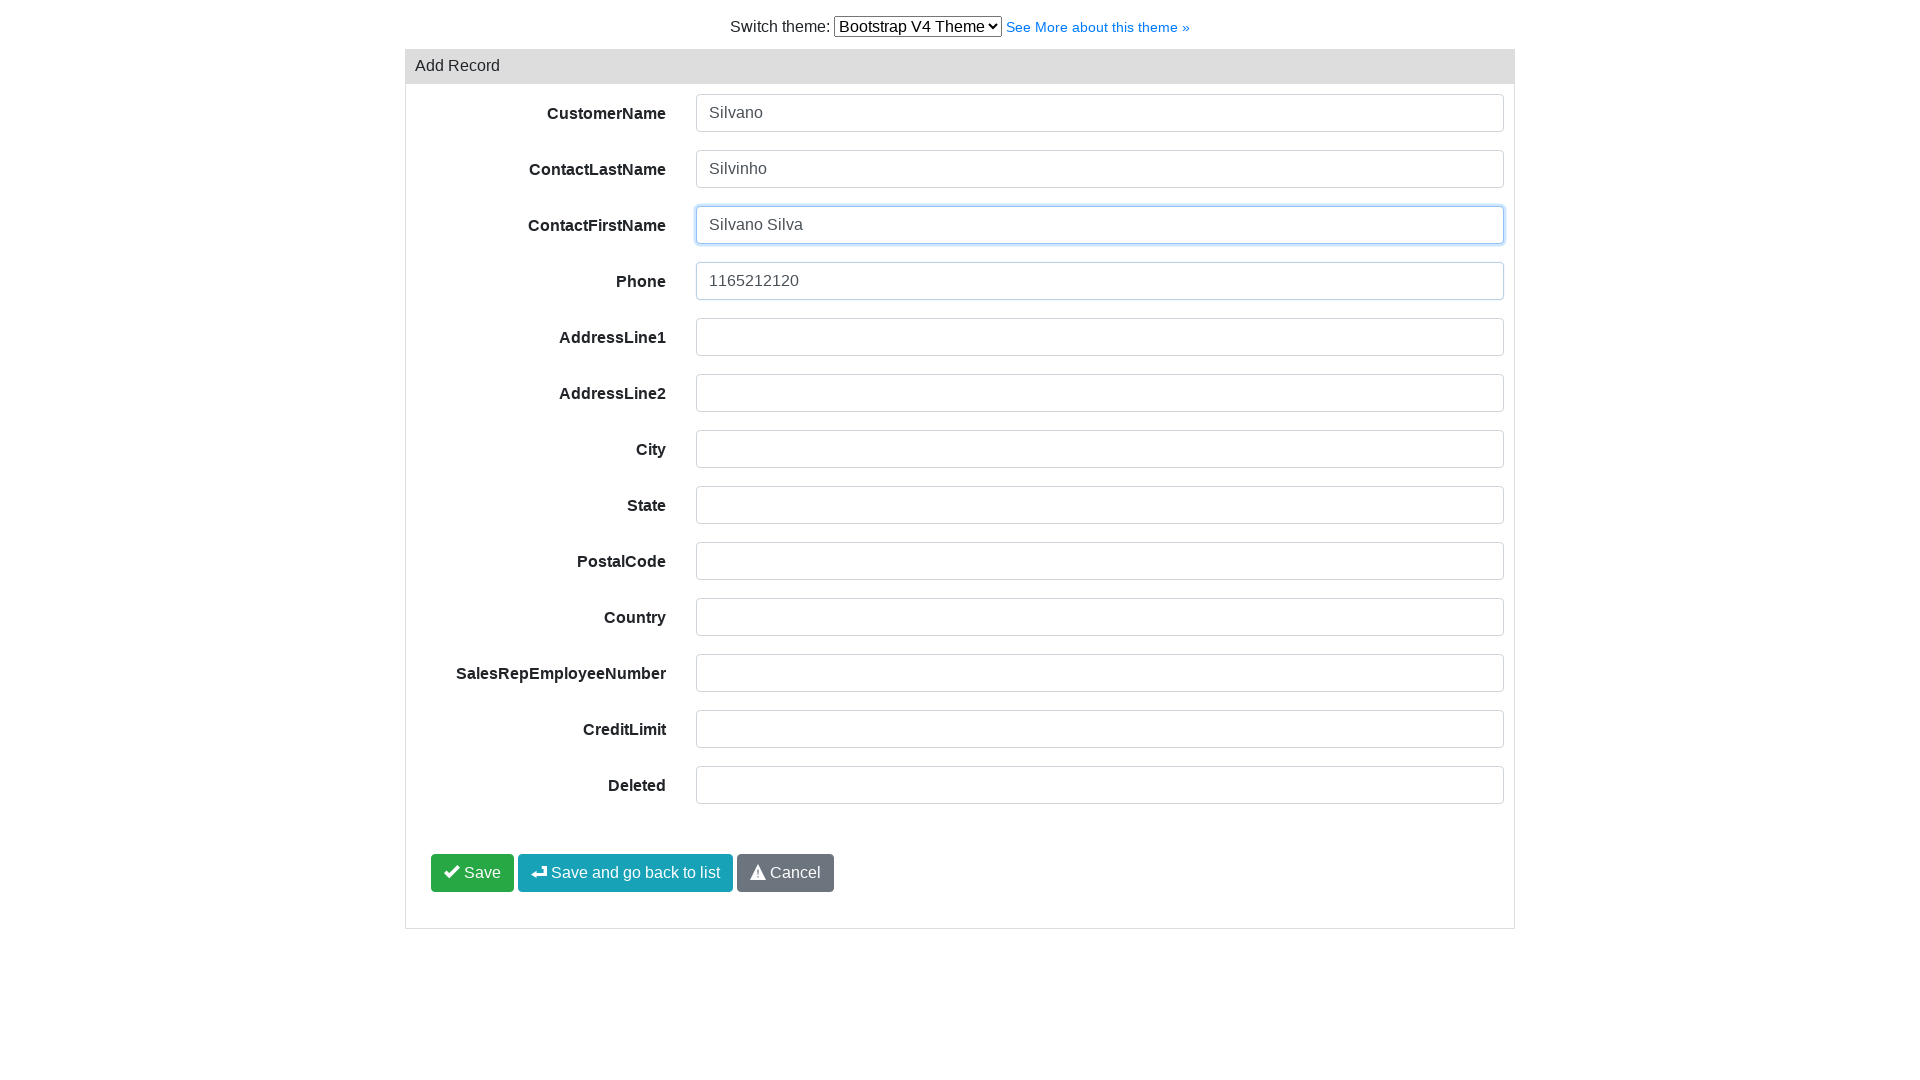

Filled address line 1 field with 'rua 06' on #field-addressLine1
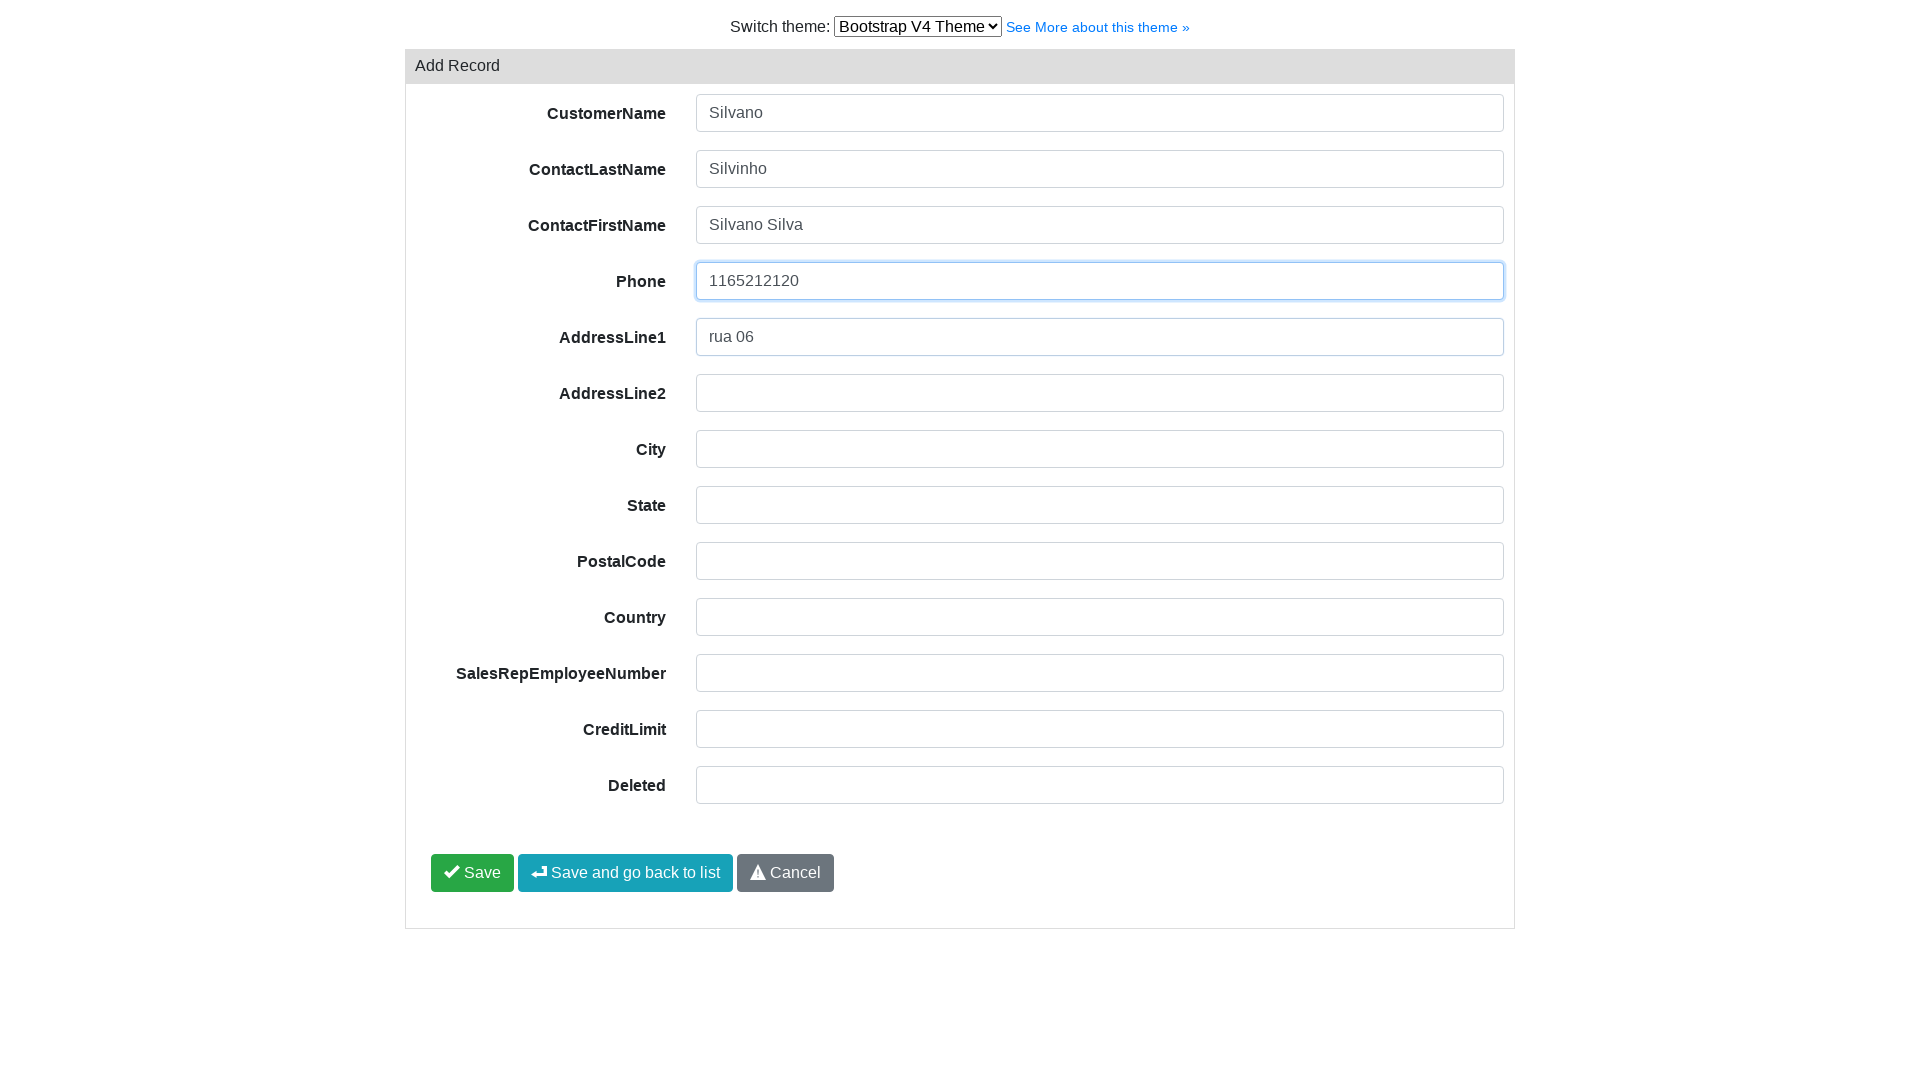

Filled address line 2 field with 'rua 13' on #field-addressLine2
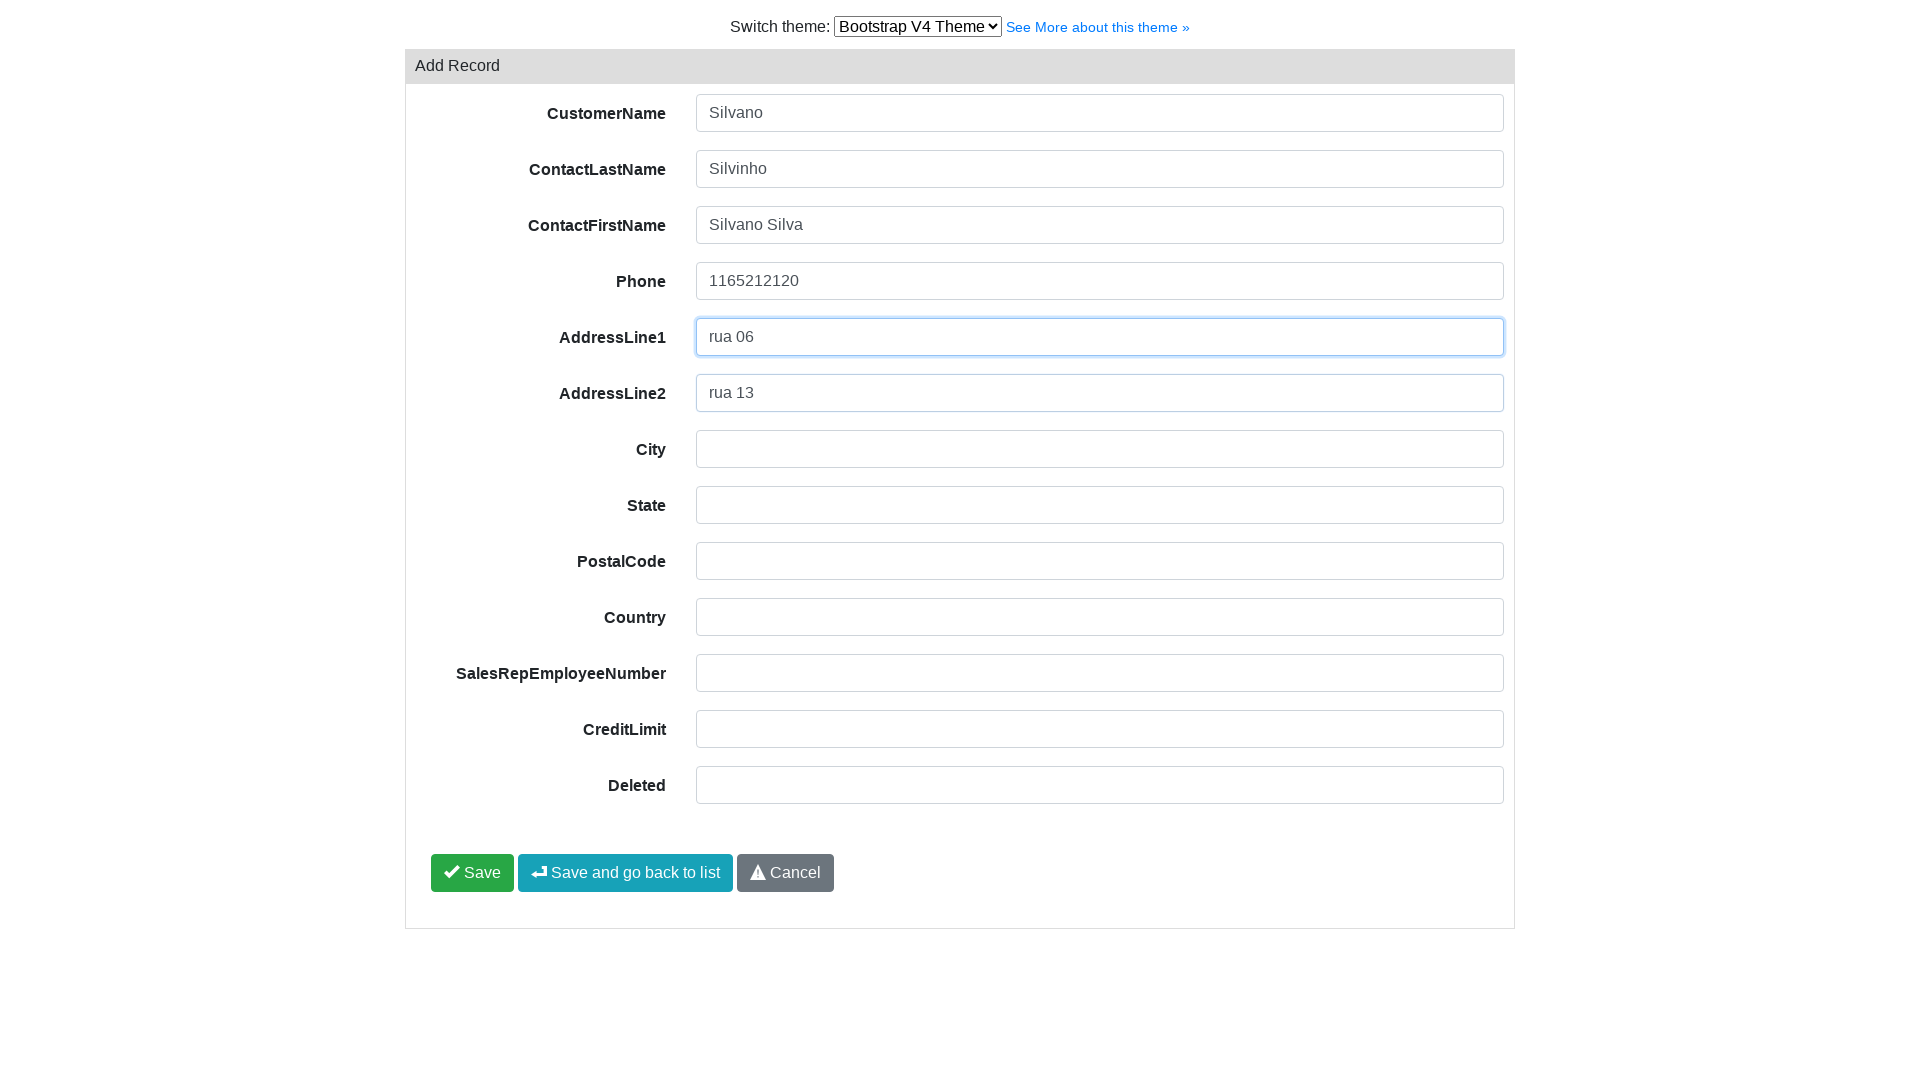

Filled city field with 'cruz das almas' on #field-city
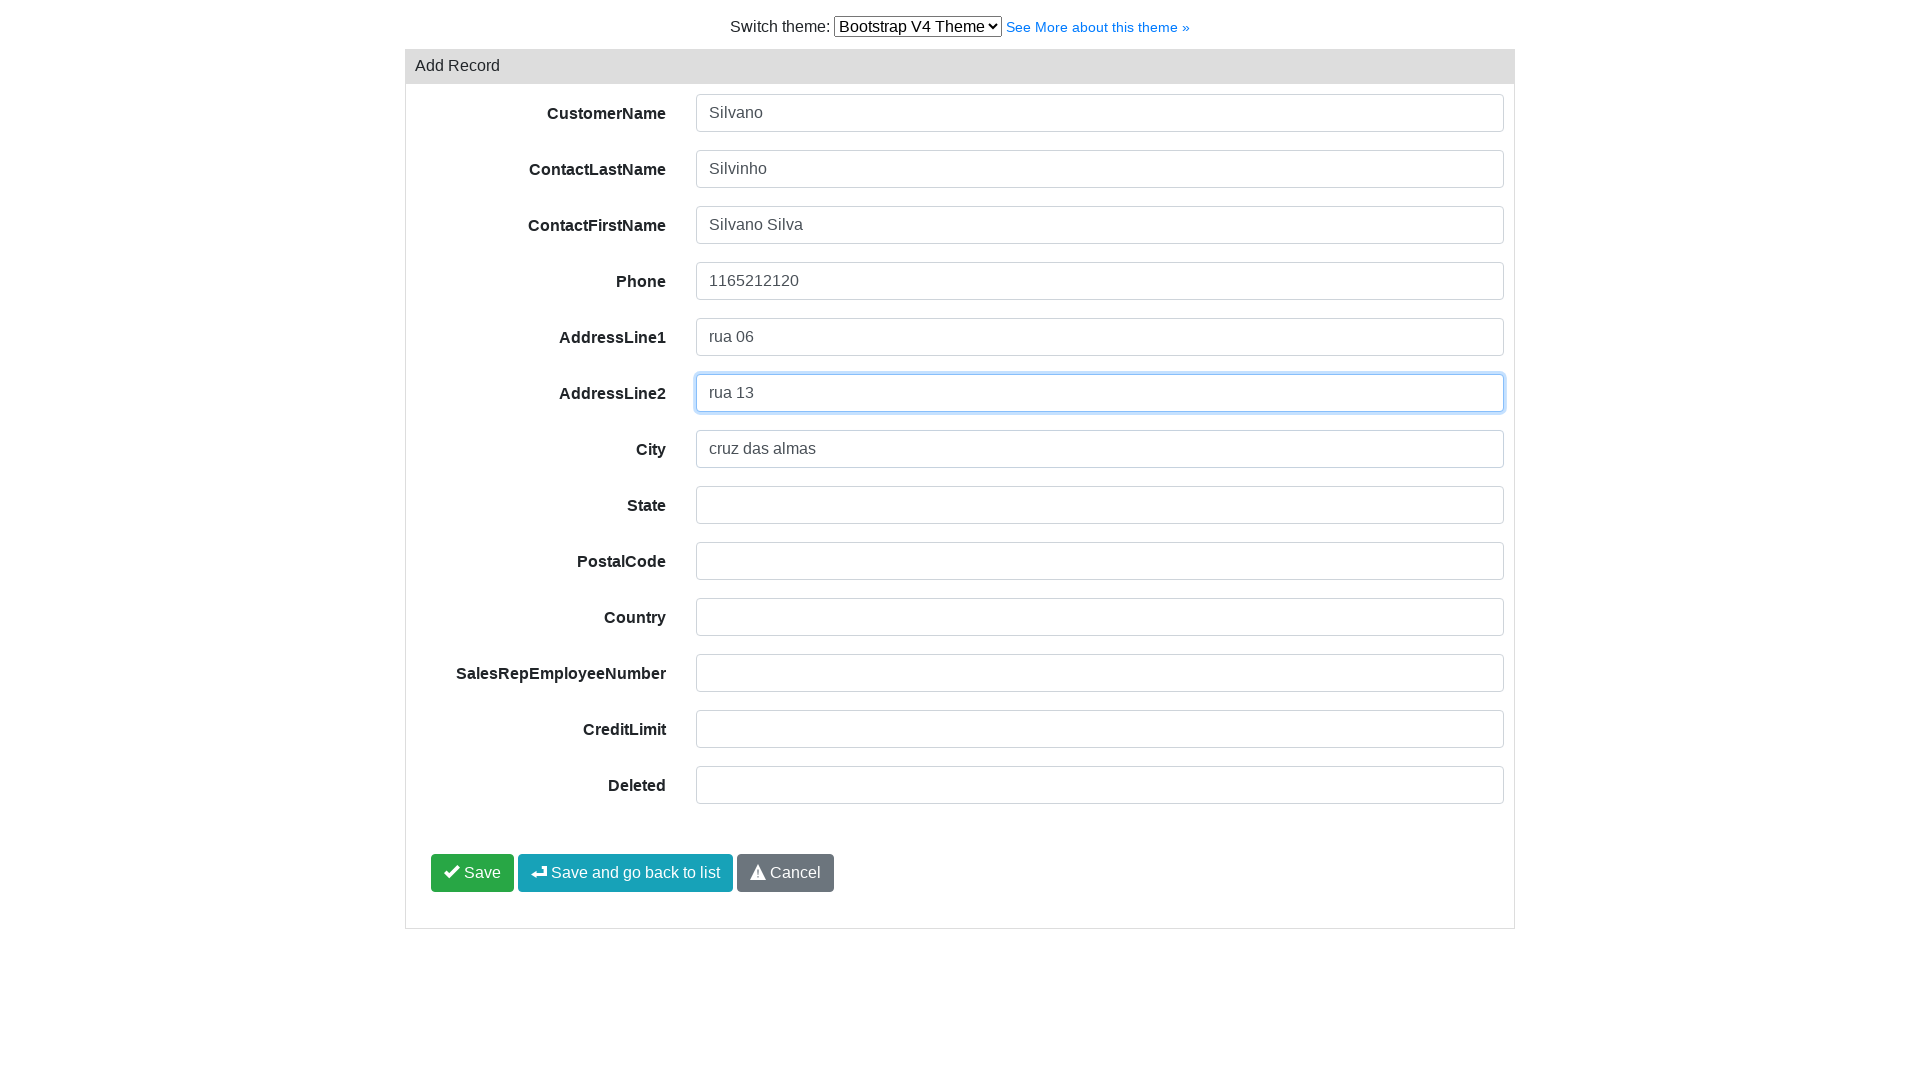

Filled state field with 'Bahia-Ba' on #field-state
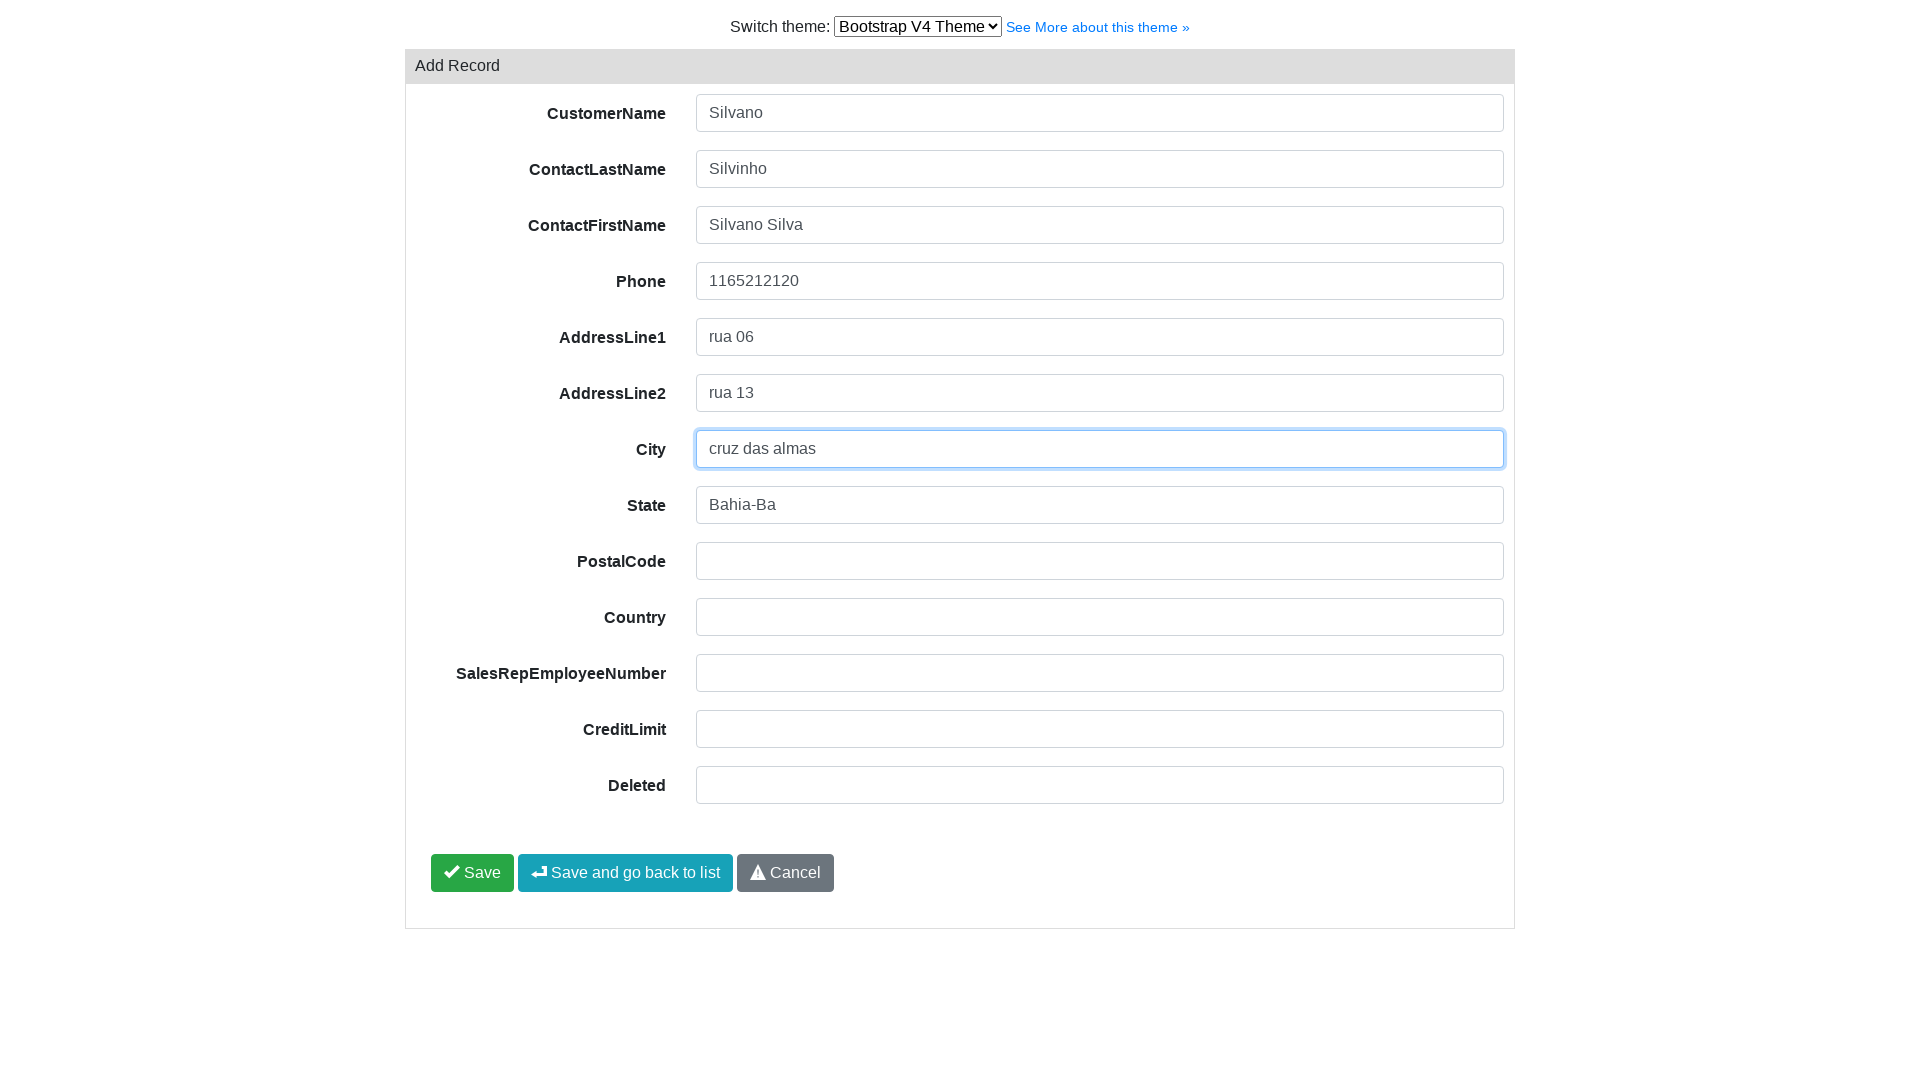

Filled postal code field with '44380-000' on #field-postalCode
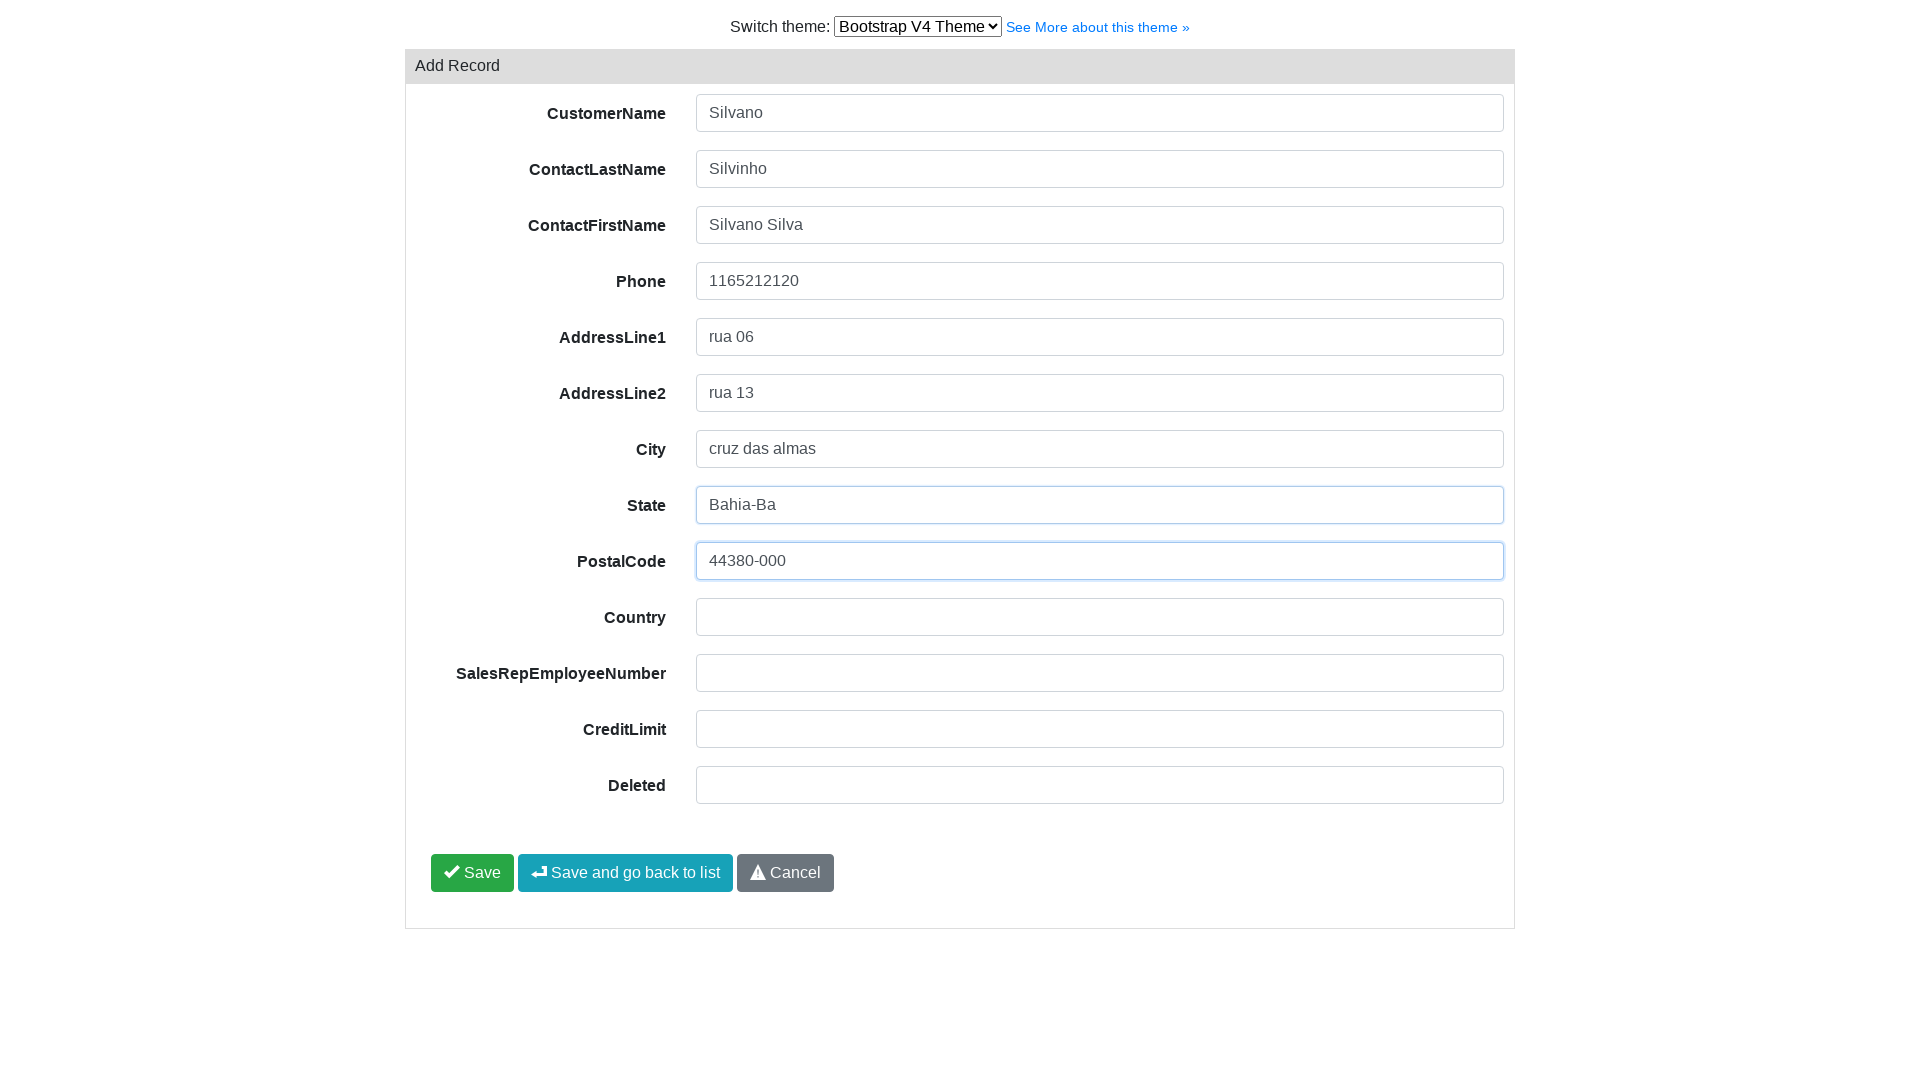

Filled country field with 'Brasil' on #field-country
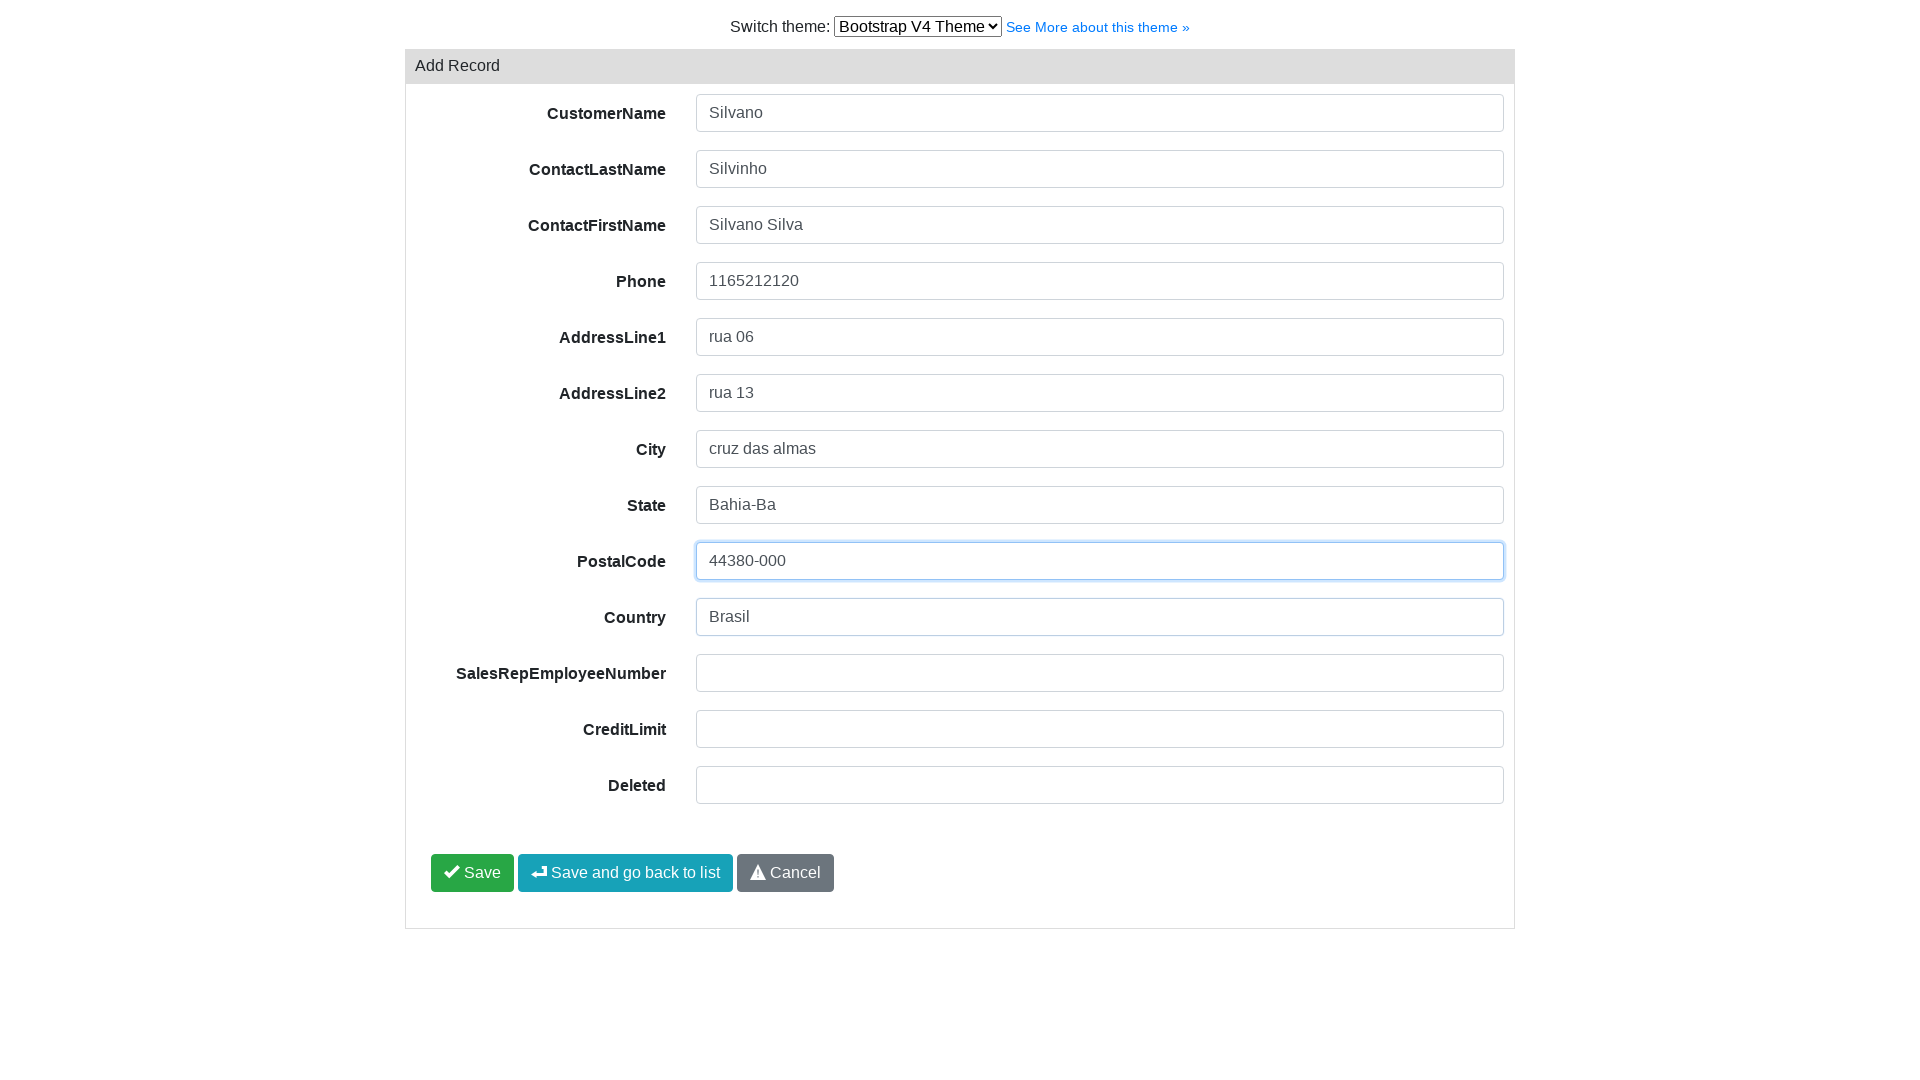

Filled sales rep employee number field with '1158344001' on #field-salesRepEmployeeNumber
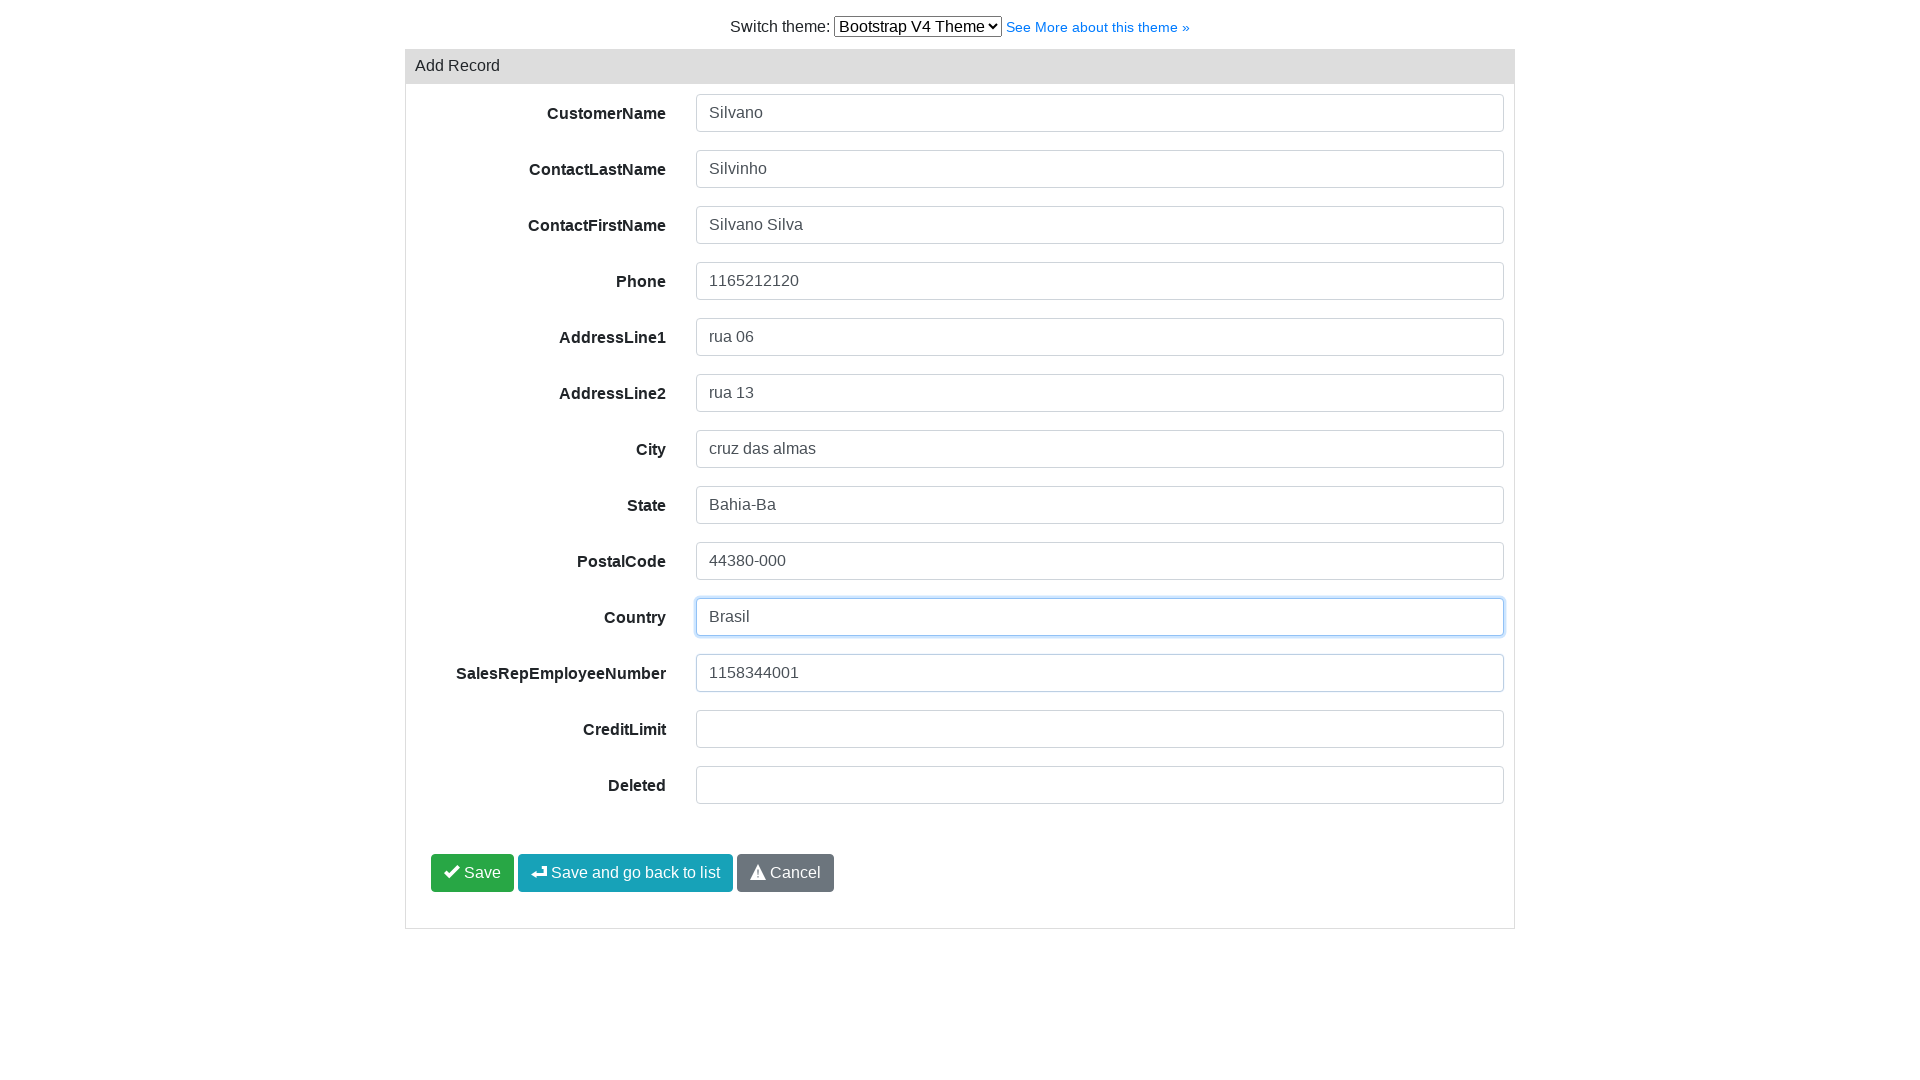

Filled credit limit field with 'R$ 5,000,00' on #field-creditLimit
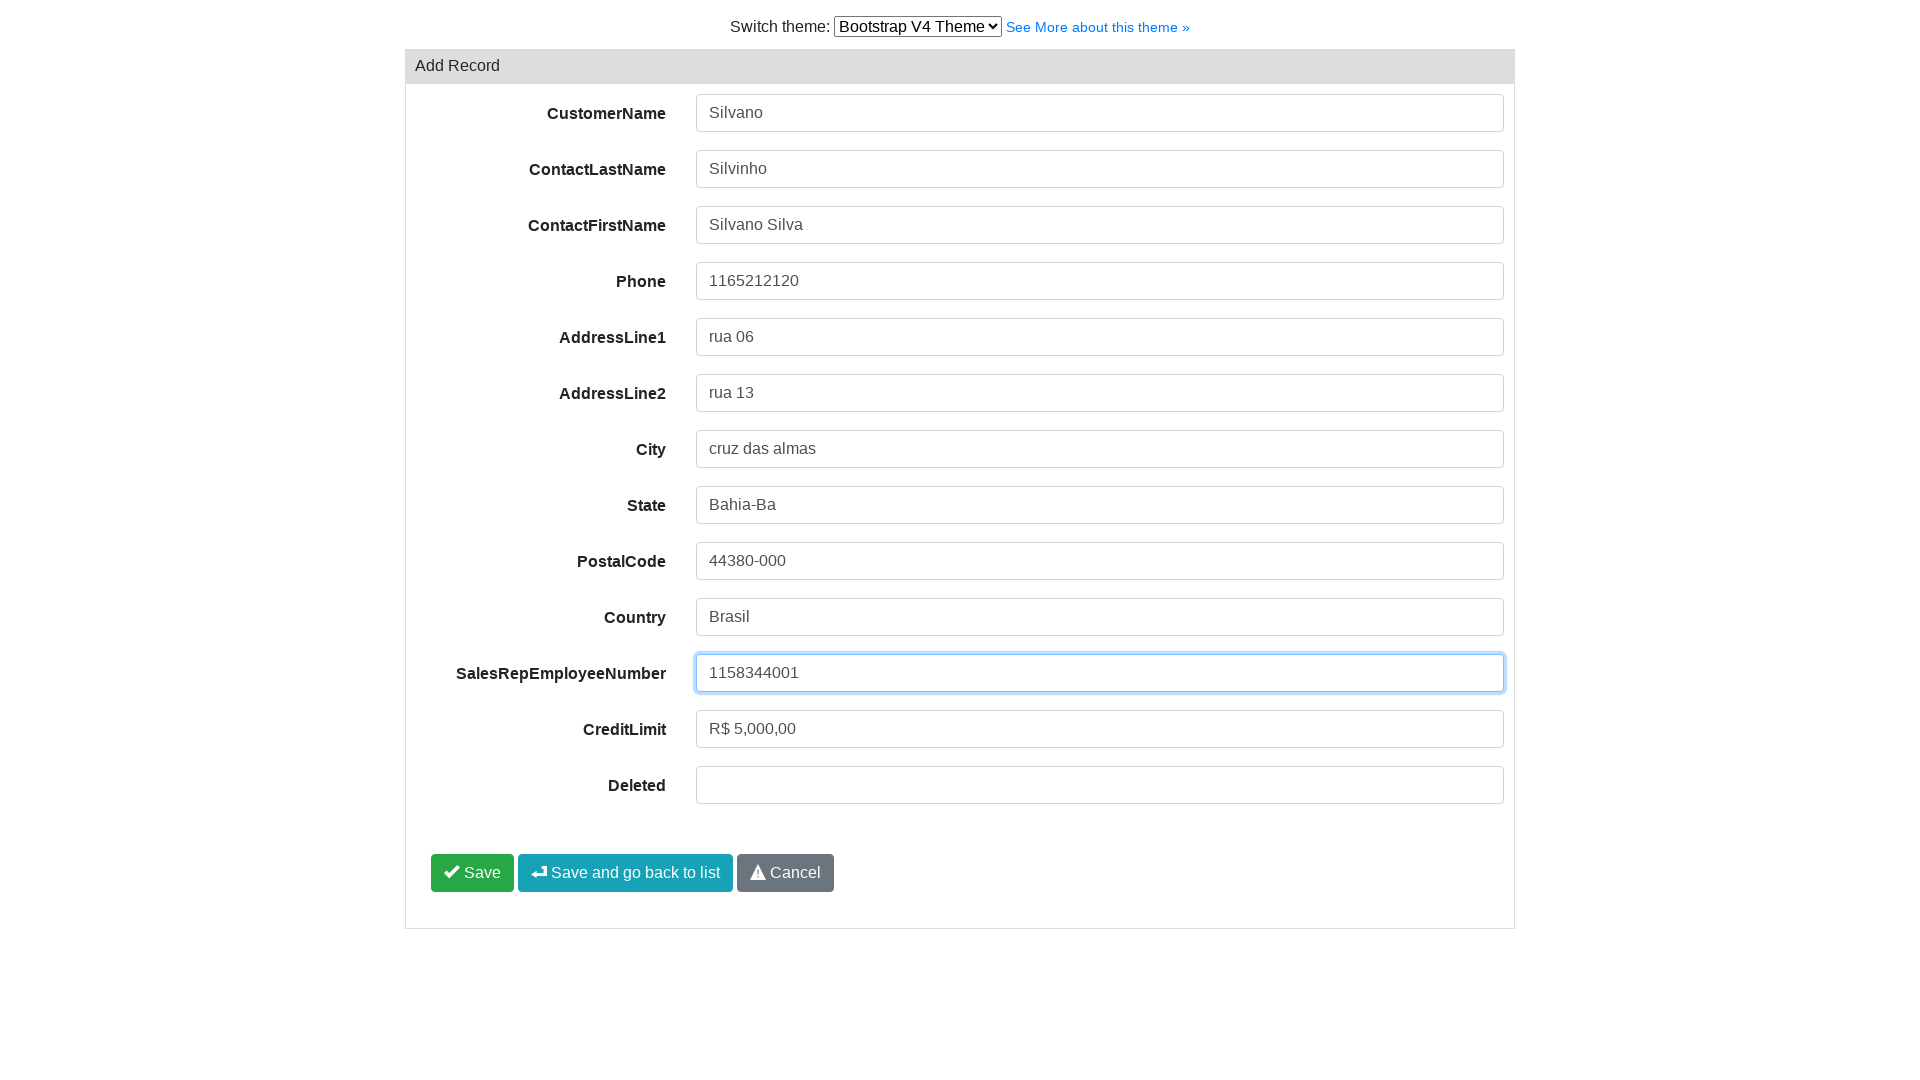

Filled deleted field with 'deletada' on #field-deleted
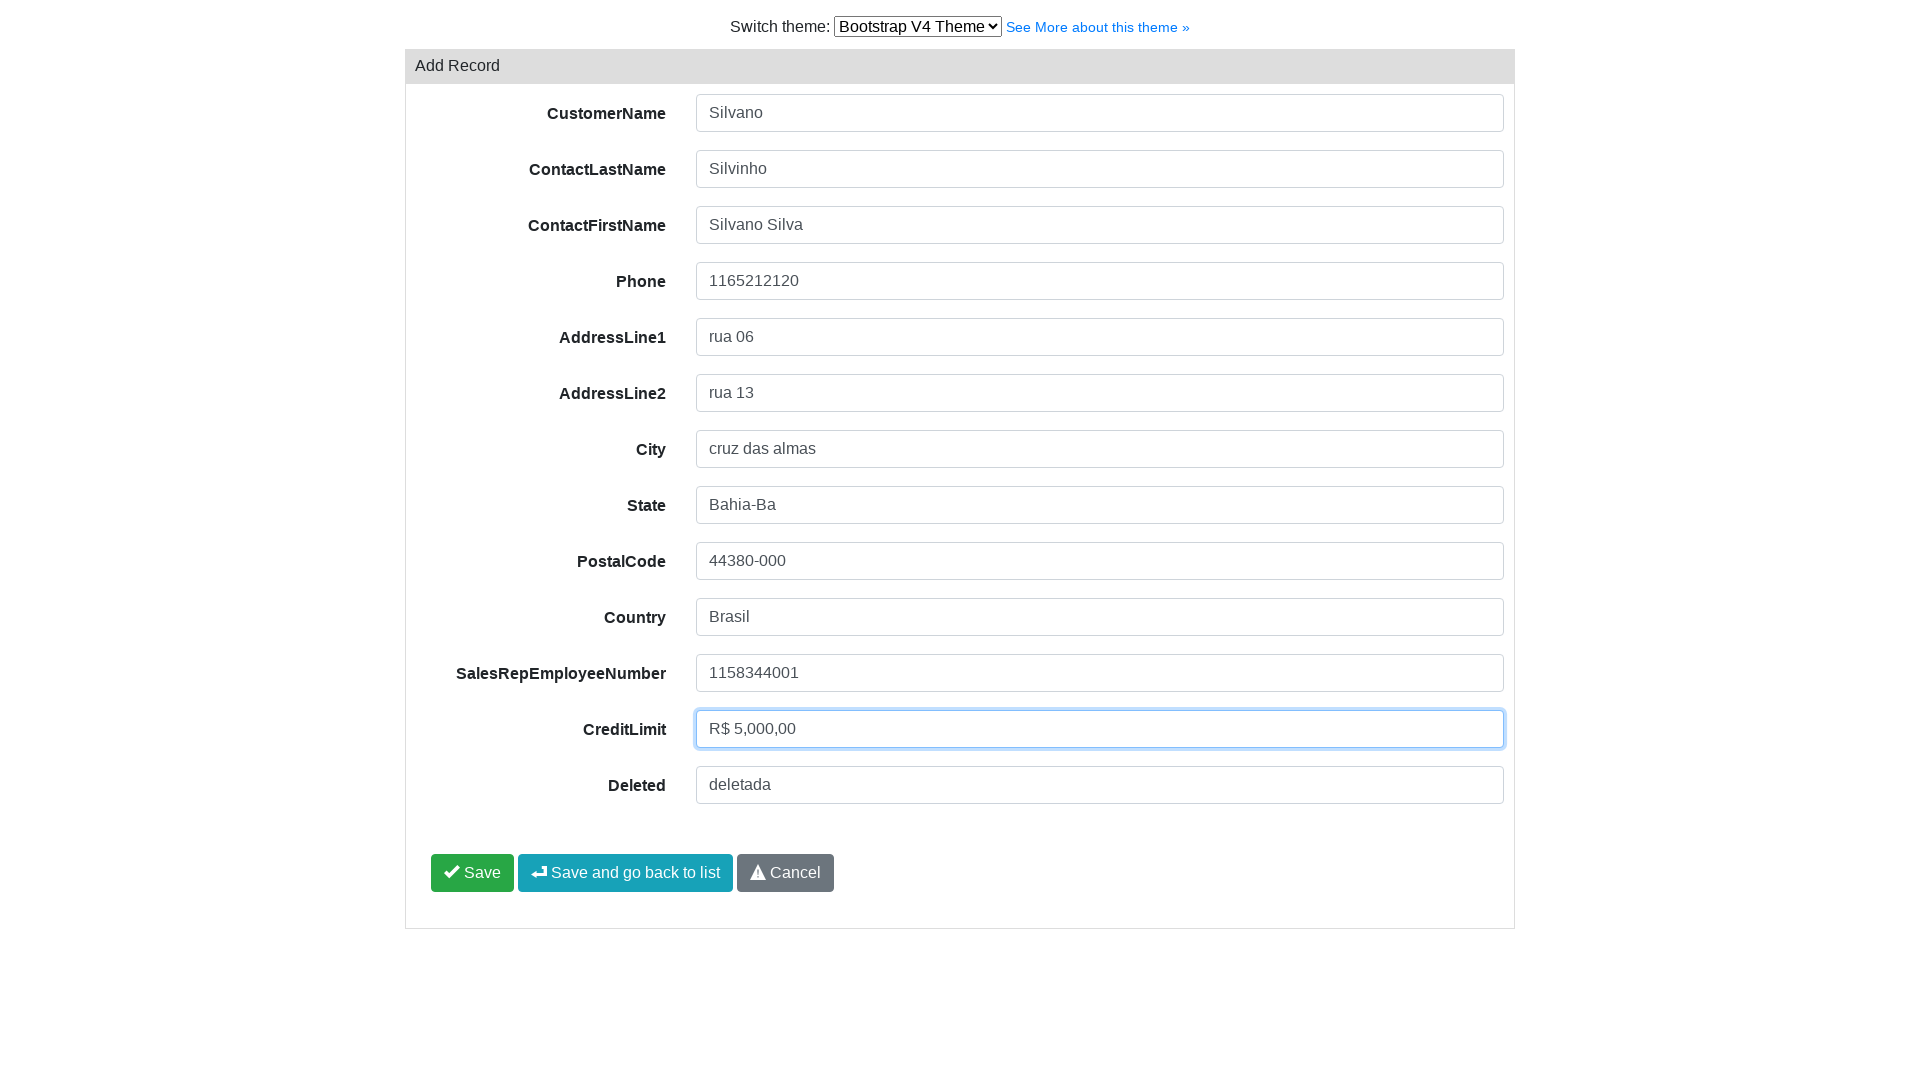

Clicked save button to submit customer registration form at (472, 873) on #form-button-save
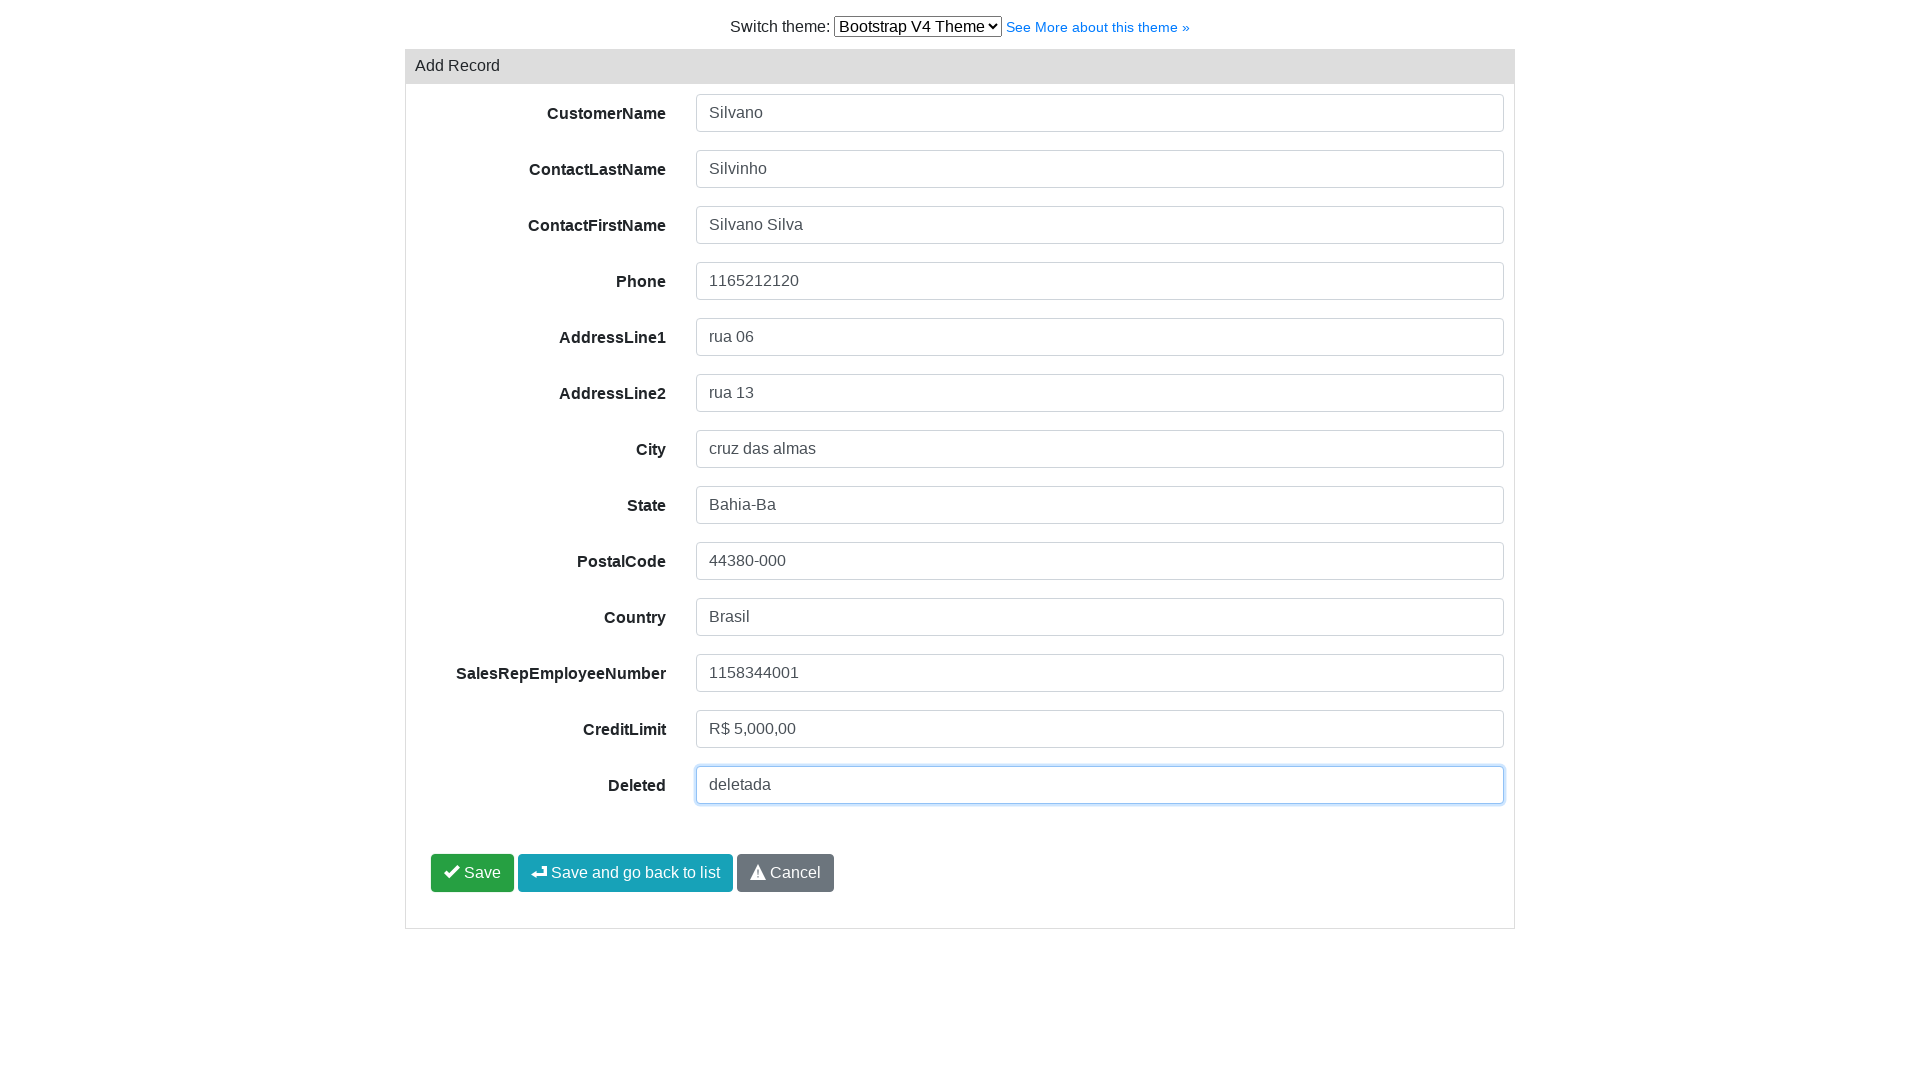

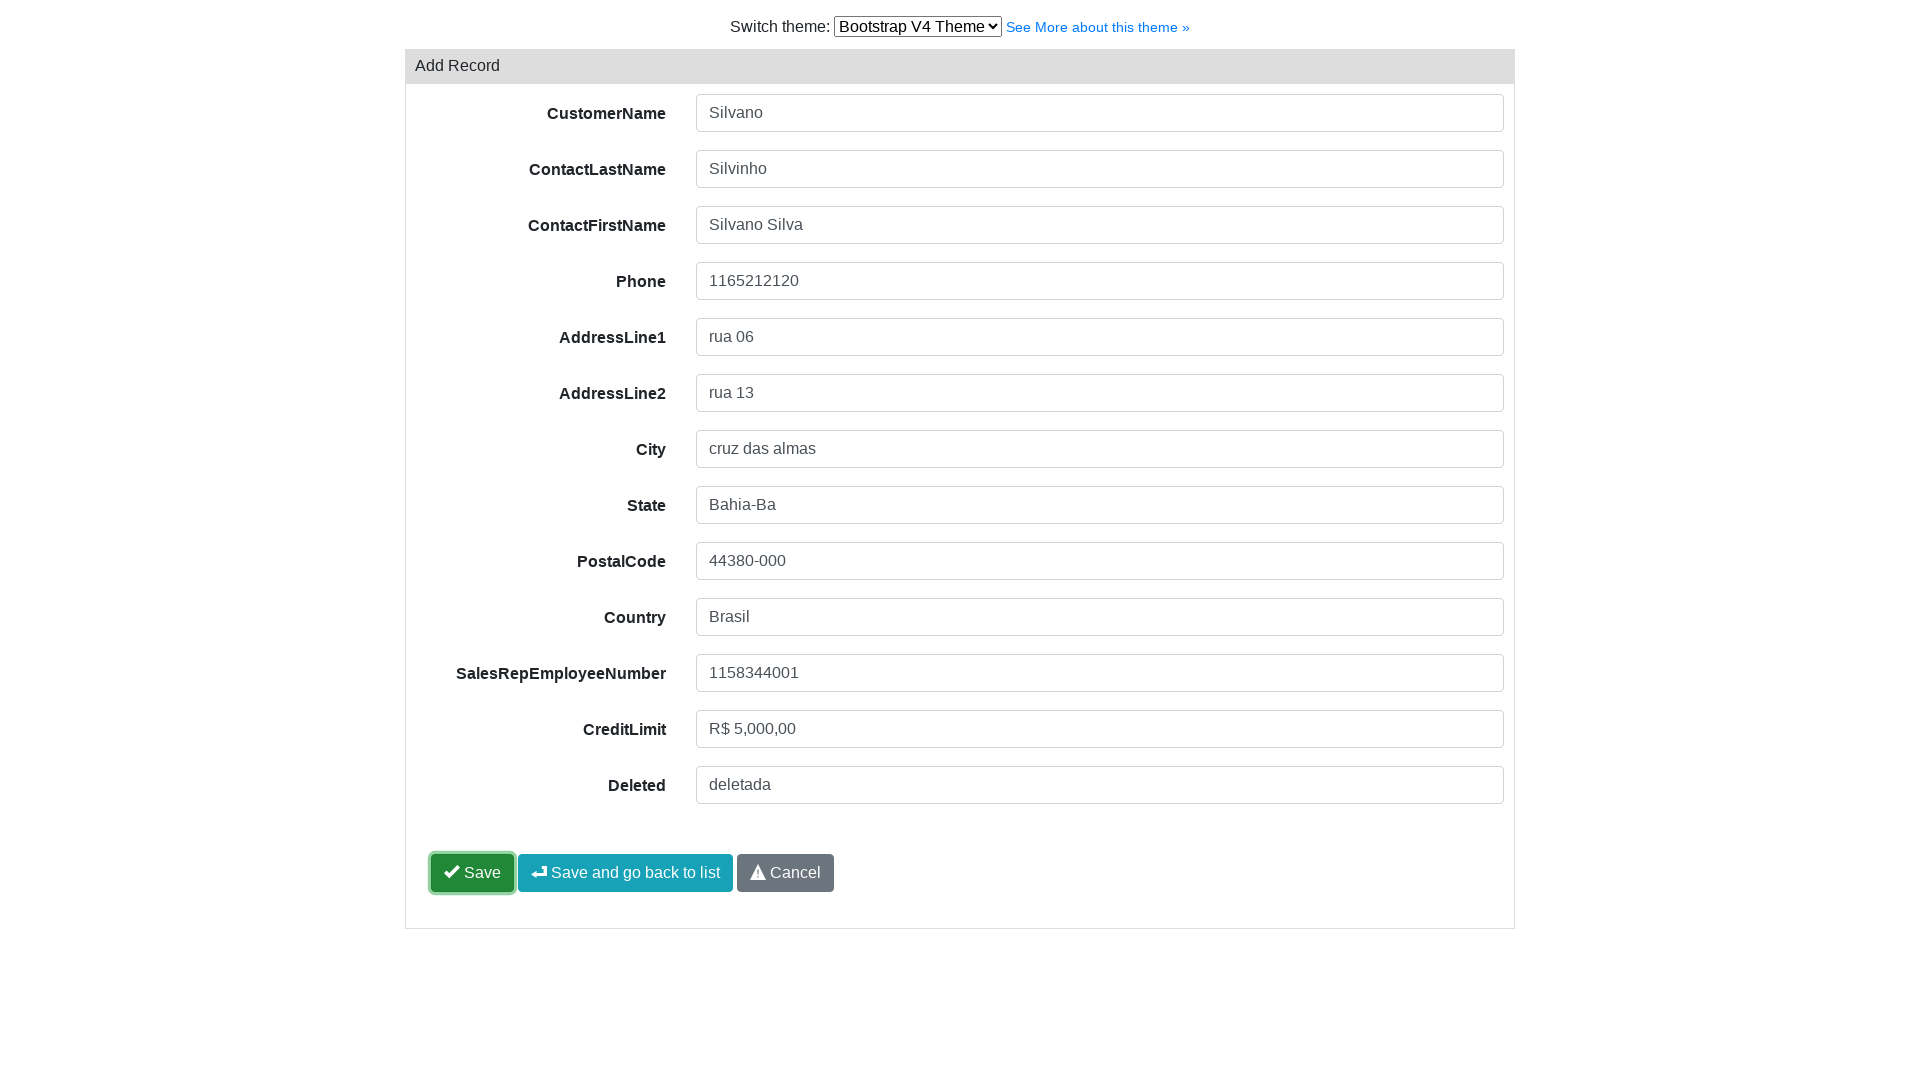